Tests e-commerce functionality by navigating to a product page, adding it to cart, and returning to the homepage

Starting URL: https://www.demoblaze.com/index.html

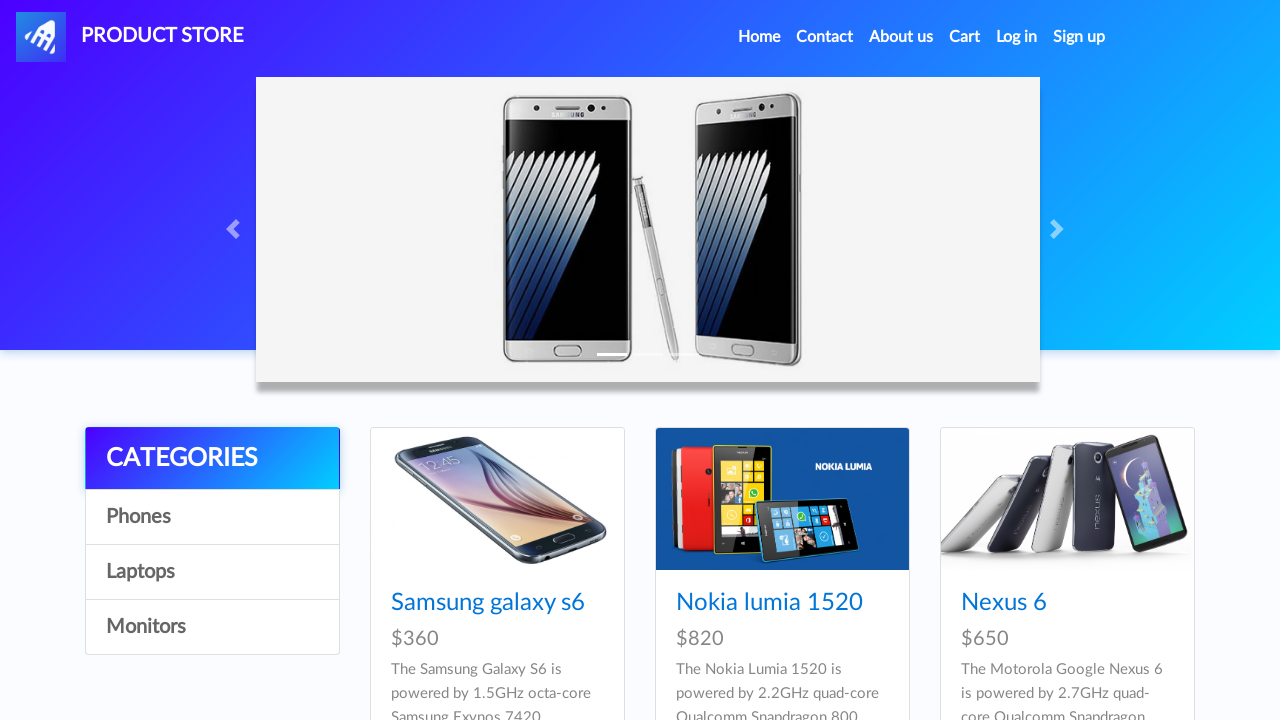

Samsung Galaxy S6 product link became visible
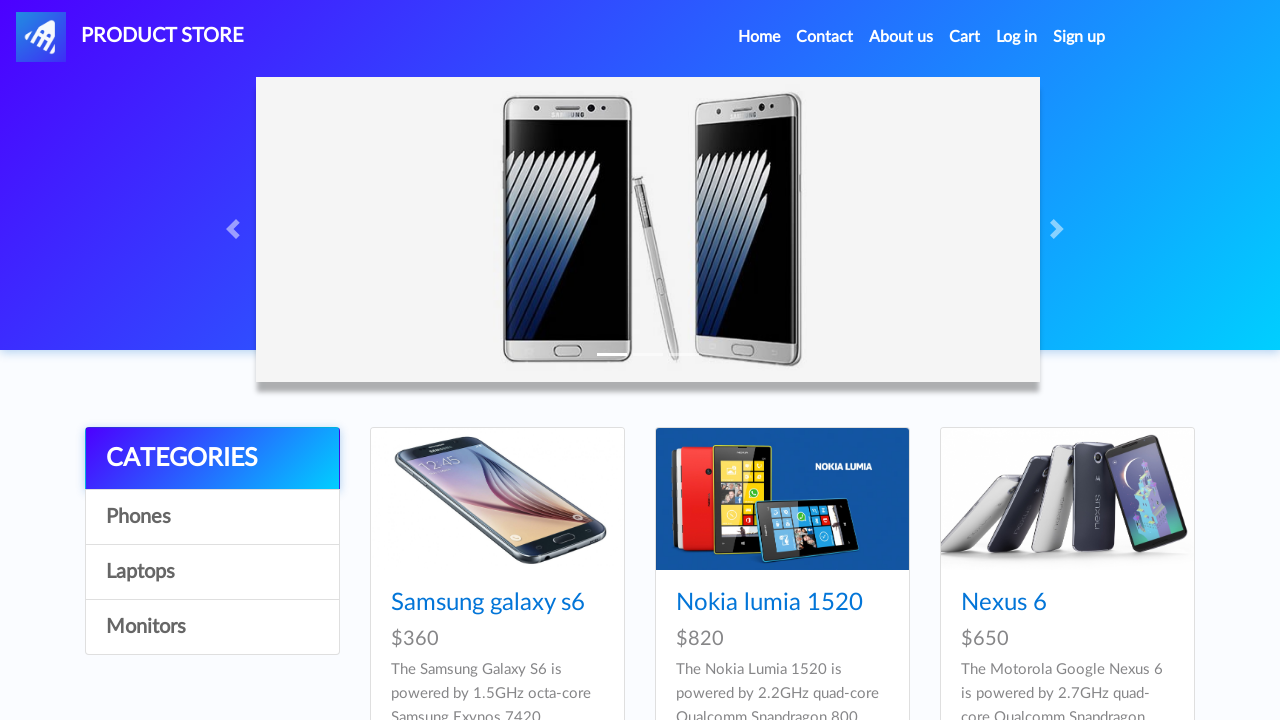

Clicked on Samsung Galaxy S6 product link at (488, 603) on a:has-text('Samsung galaxy s6')
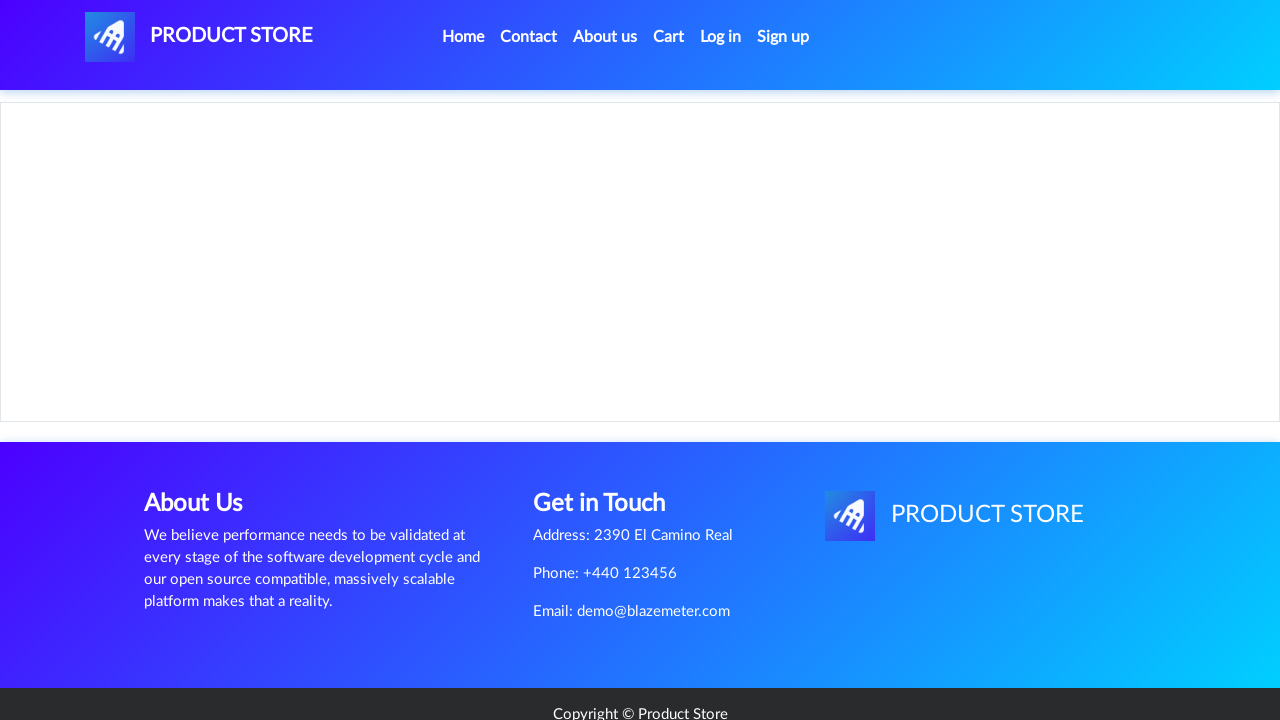

Add to cart button became visible
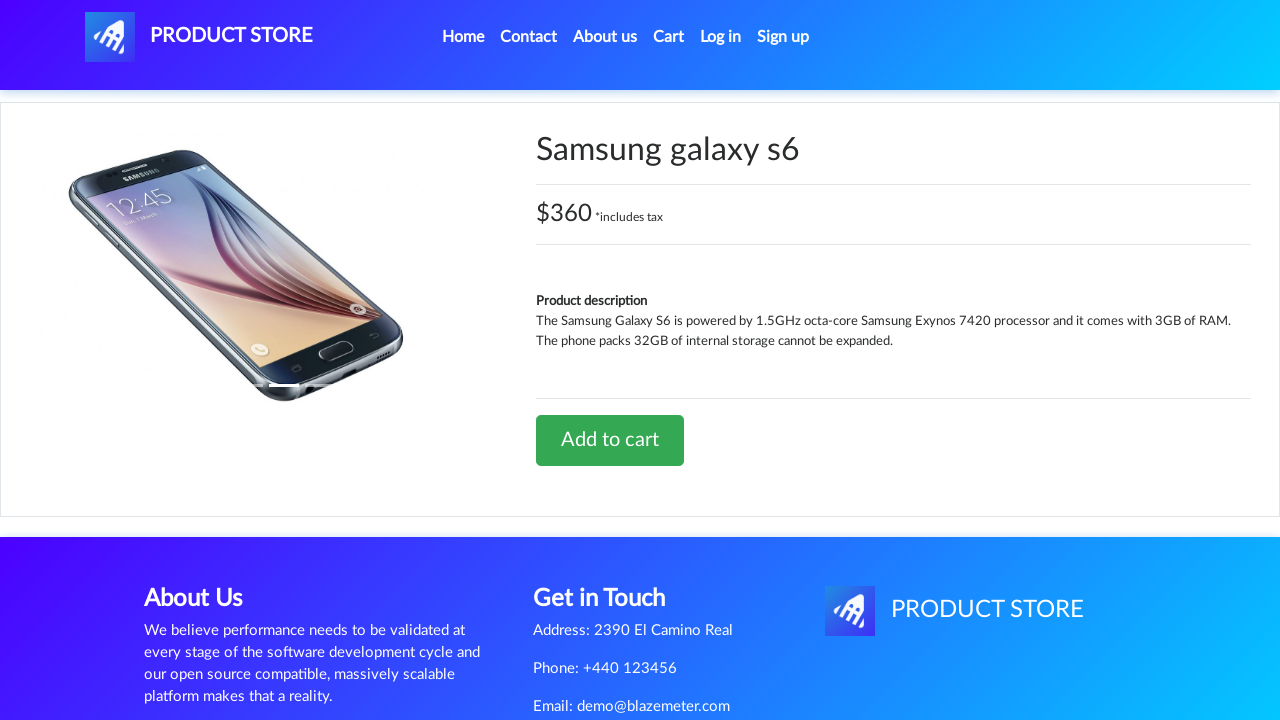

Clicked Add to cart button at (610, 440) on a:has-text('Add to cart')
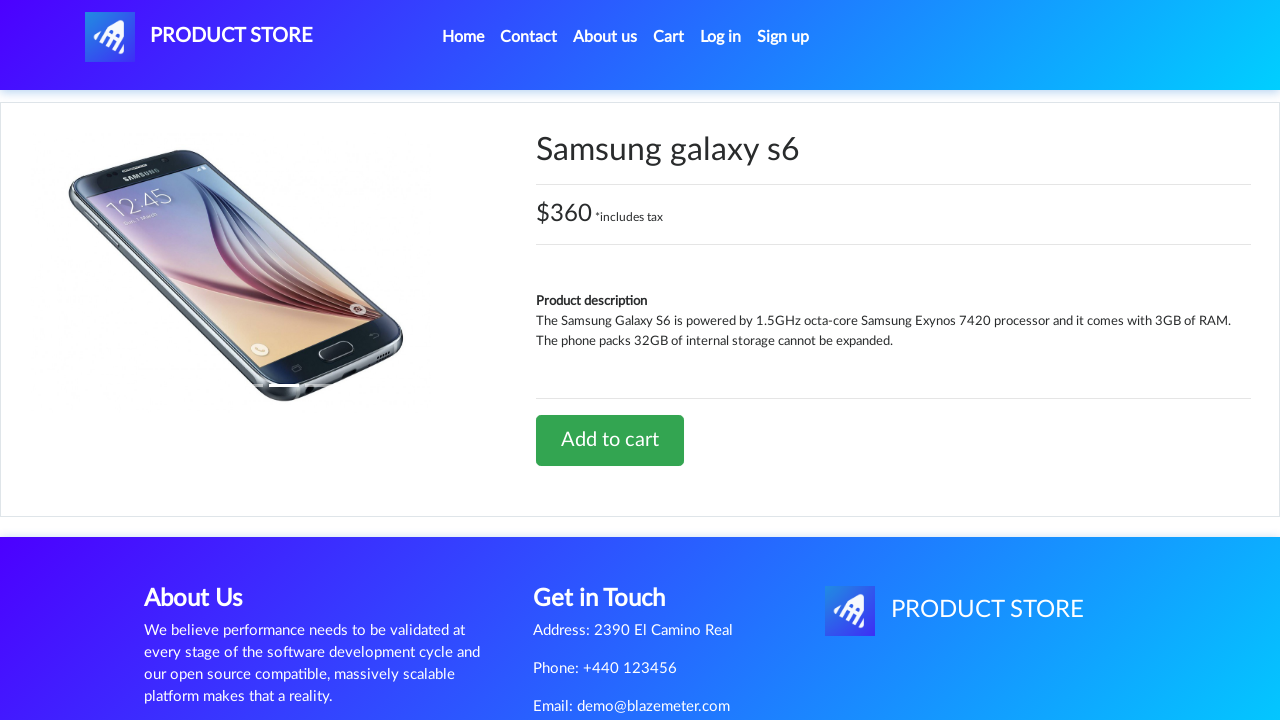

Set up alert dialog handler to accept alerts
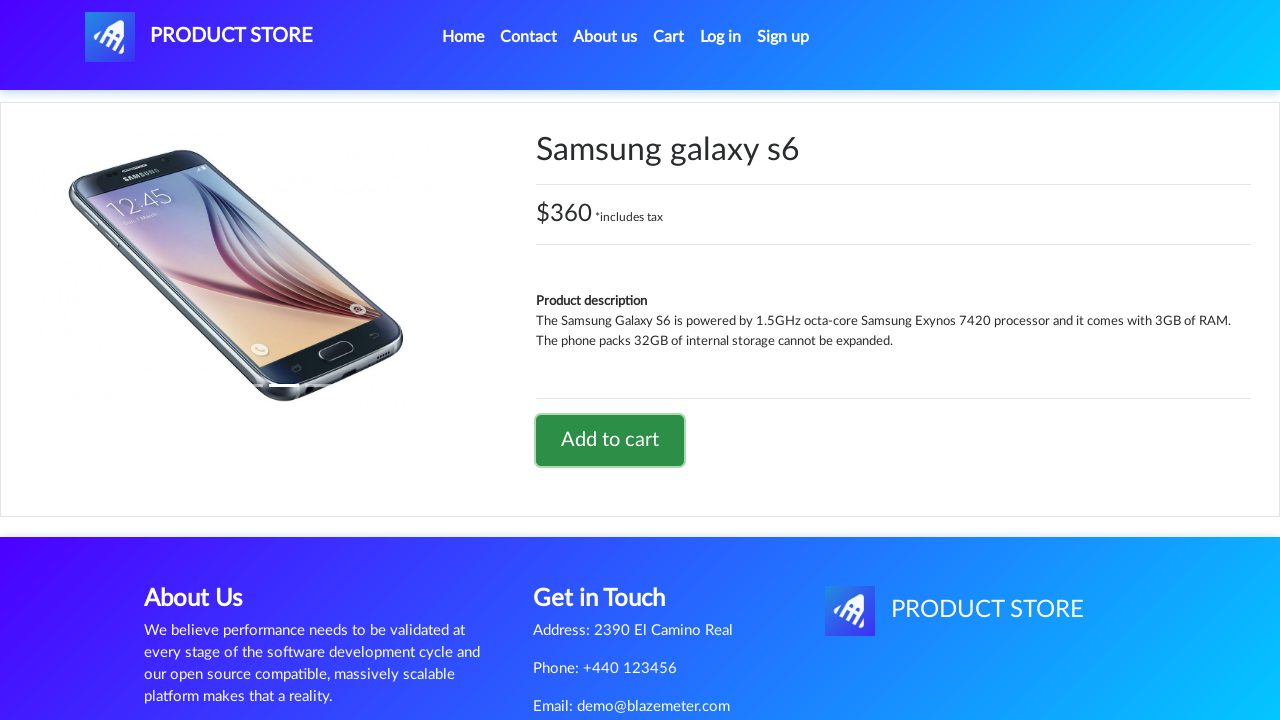

Clicked PRODUCT STORE link to return to homepage at (199, 37) on #nava
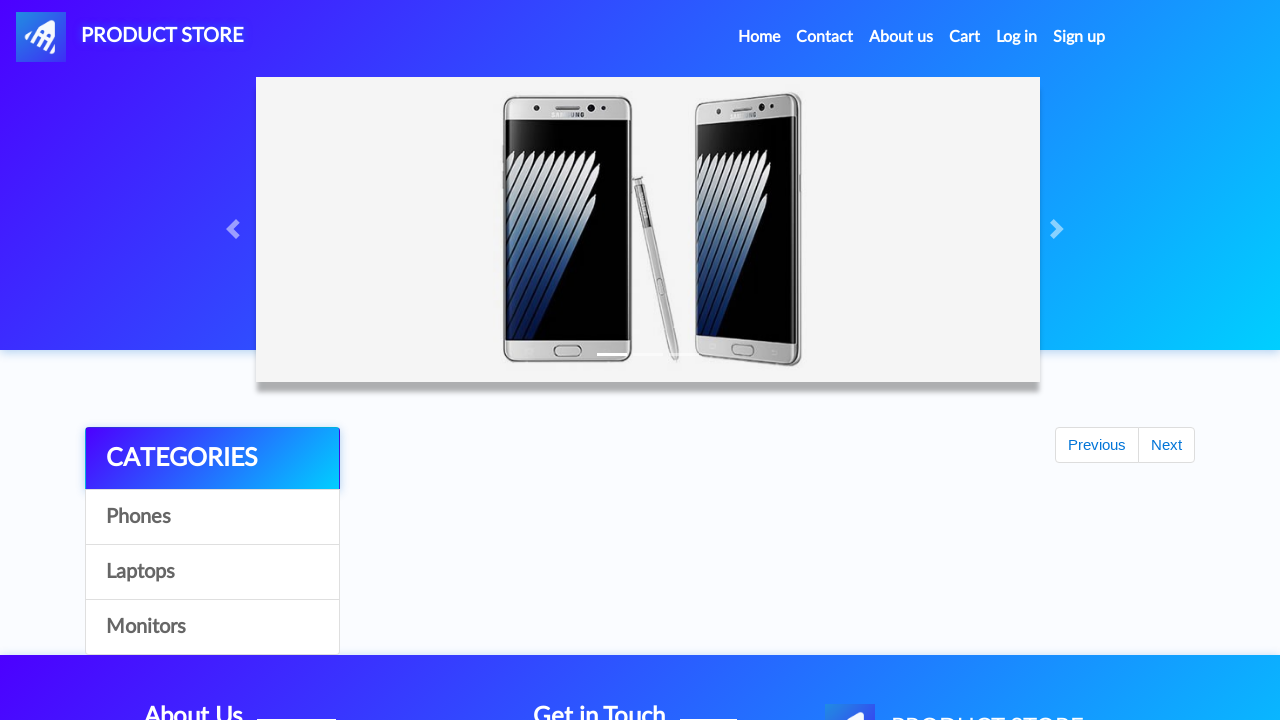

Verified successful return to homepage (https://www.demoblaze.com/index.html)
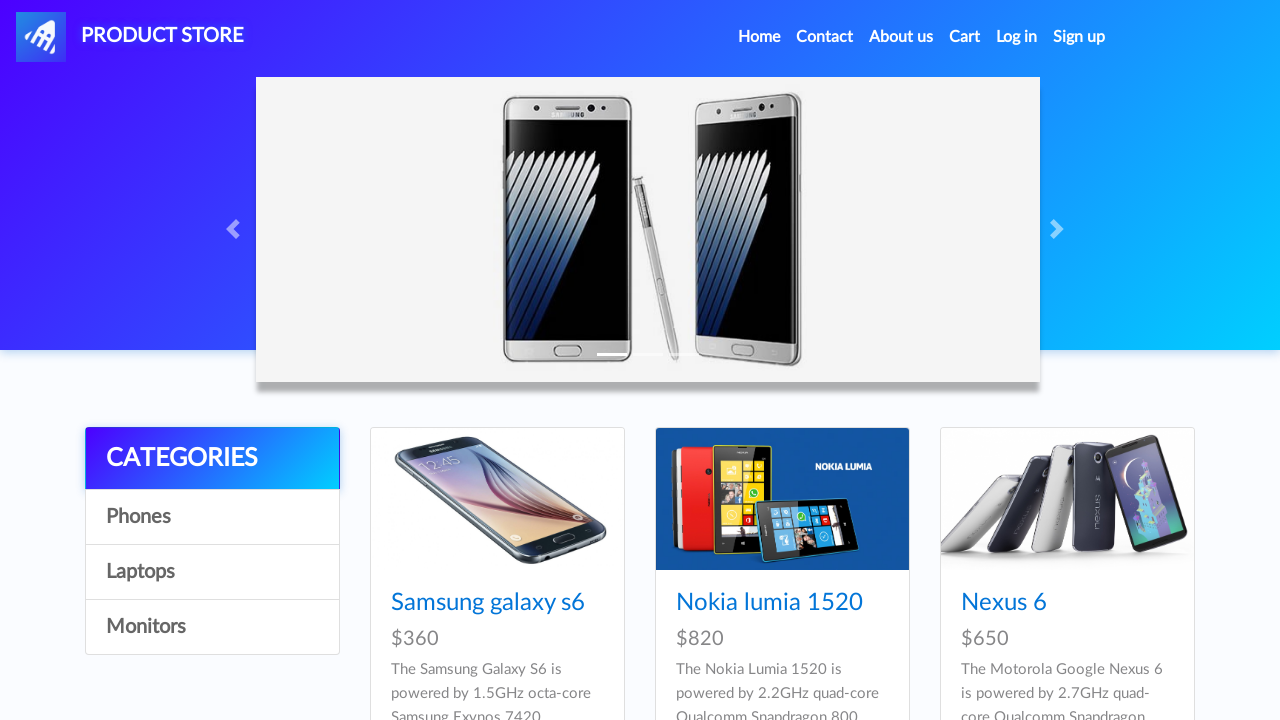

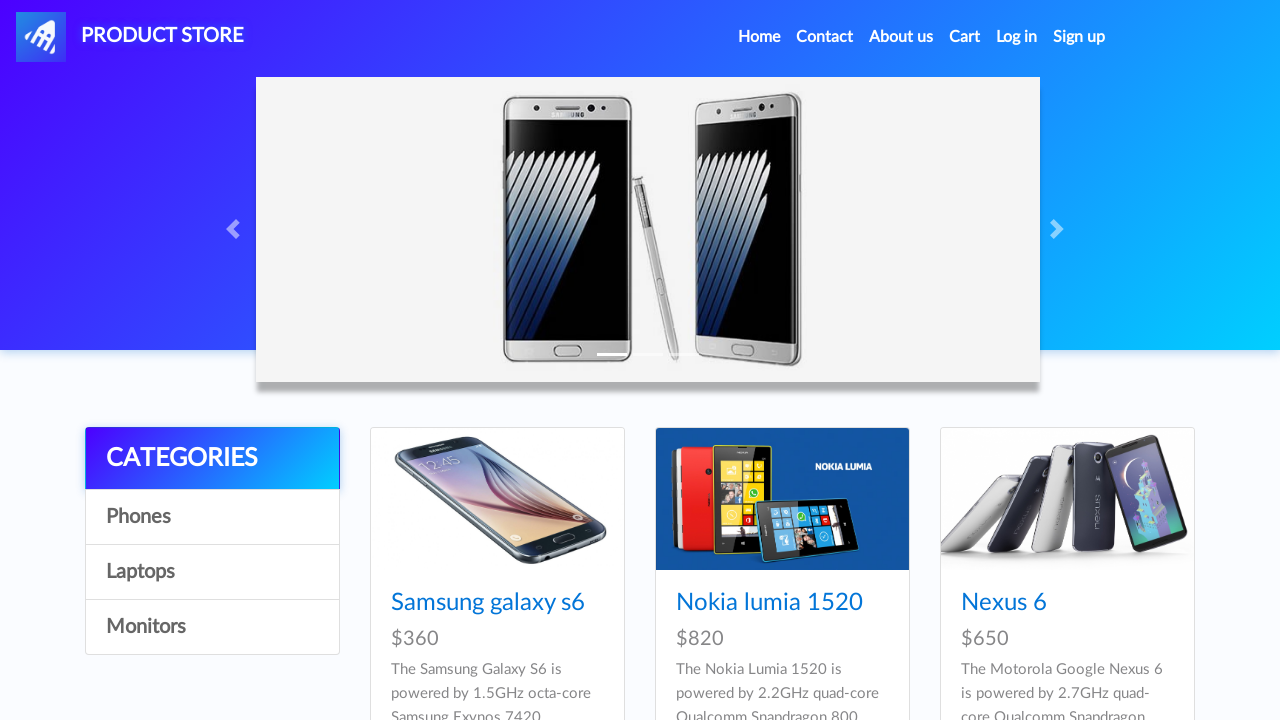